Tests right-clicking to open a context menu, hovering over an option, and clicking it

Starting URL: http://swisnl.github.io/jQuery-contextMenu/demo.html

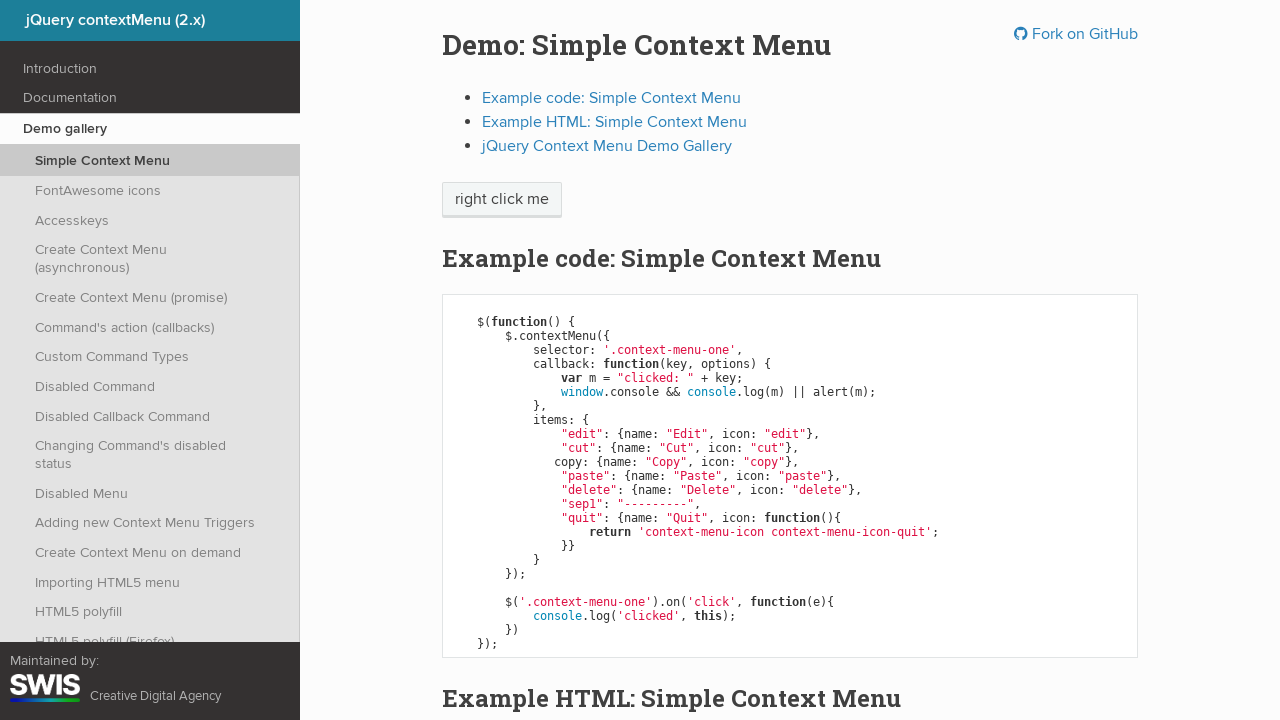

Right-clicked on 'right click me' element to open context menu at (502, 200) on //span[text()='right click me']
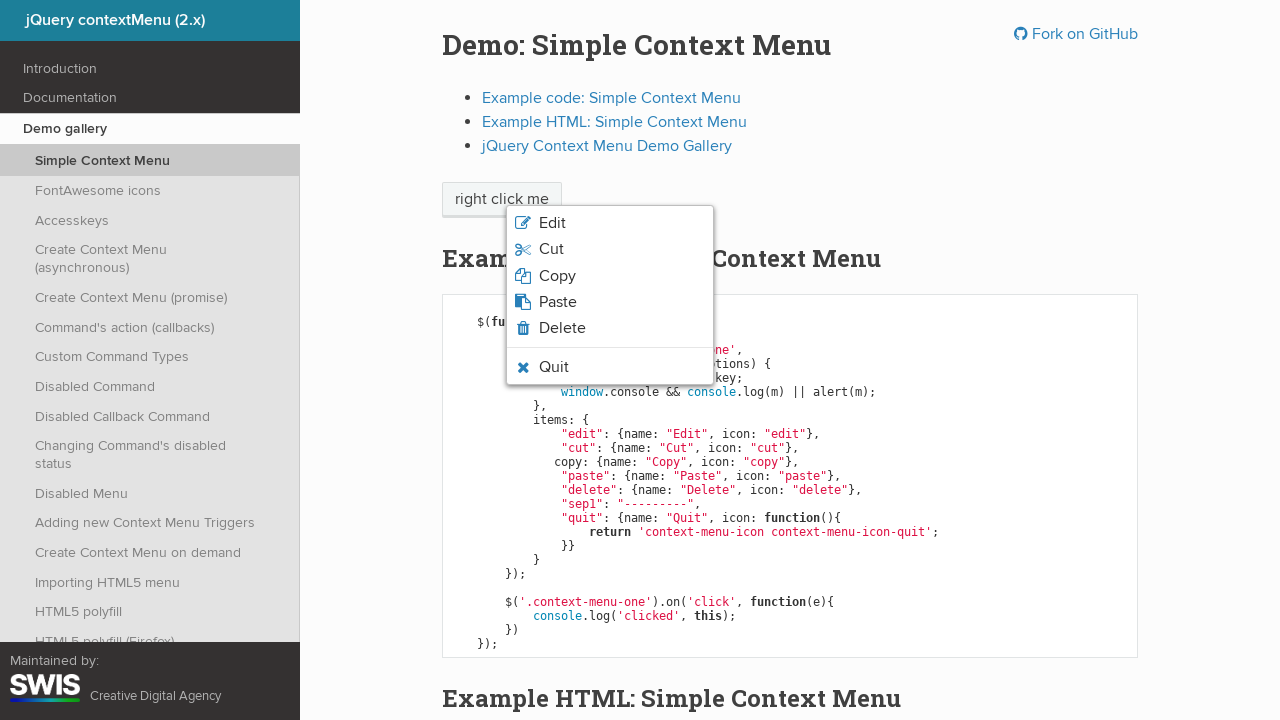

Waited 500ms for context menu to appear
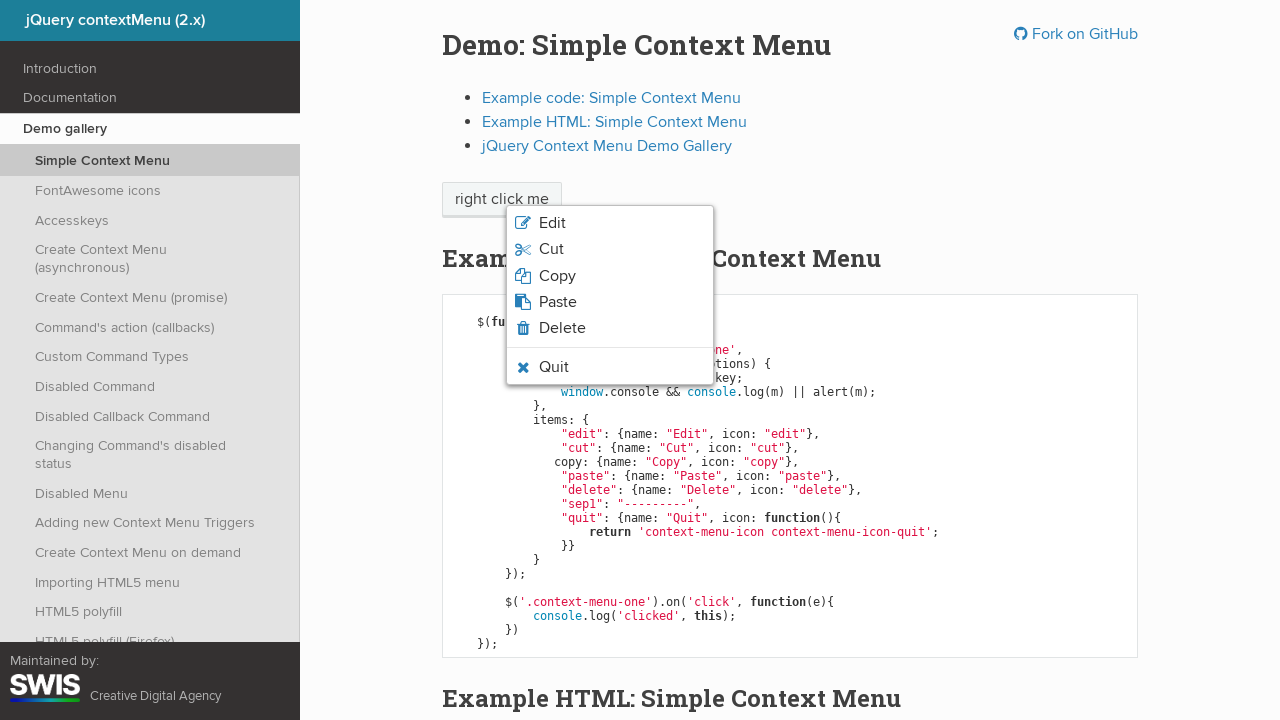

Hovered over 'Quit' option in context menu at (554, 367) on xpath=//span[text()='Quit']
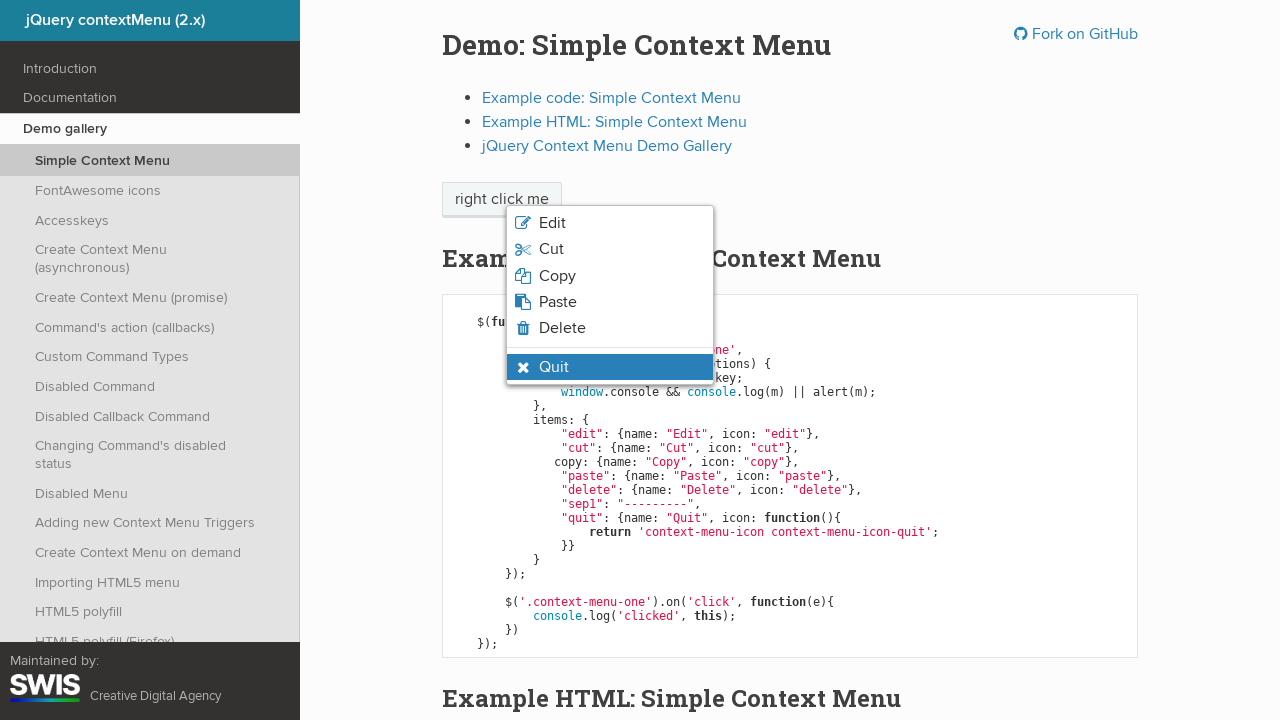

Clicked on 'Quit' option at (554, 367) on xpath=//span[text()='Quit']
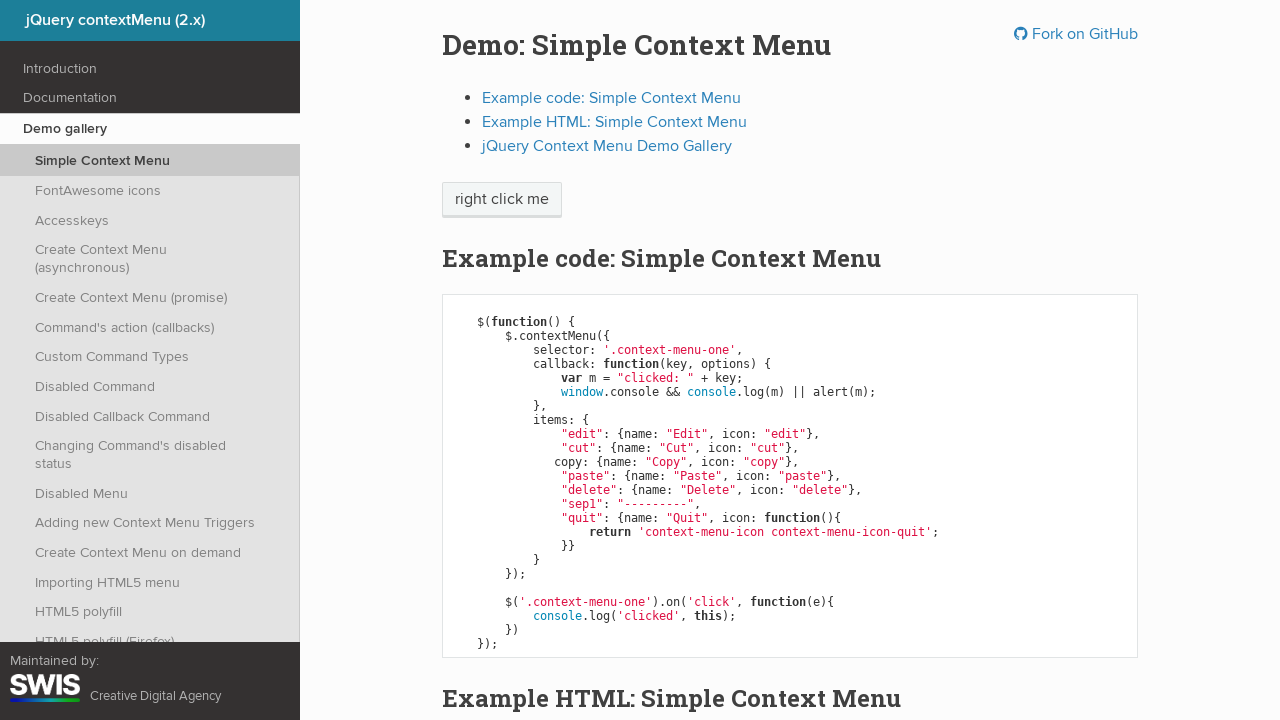

Set up dialog handler to accept alert
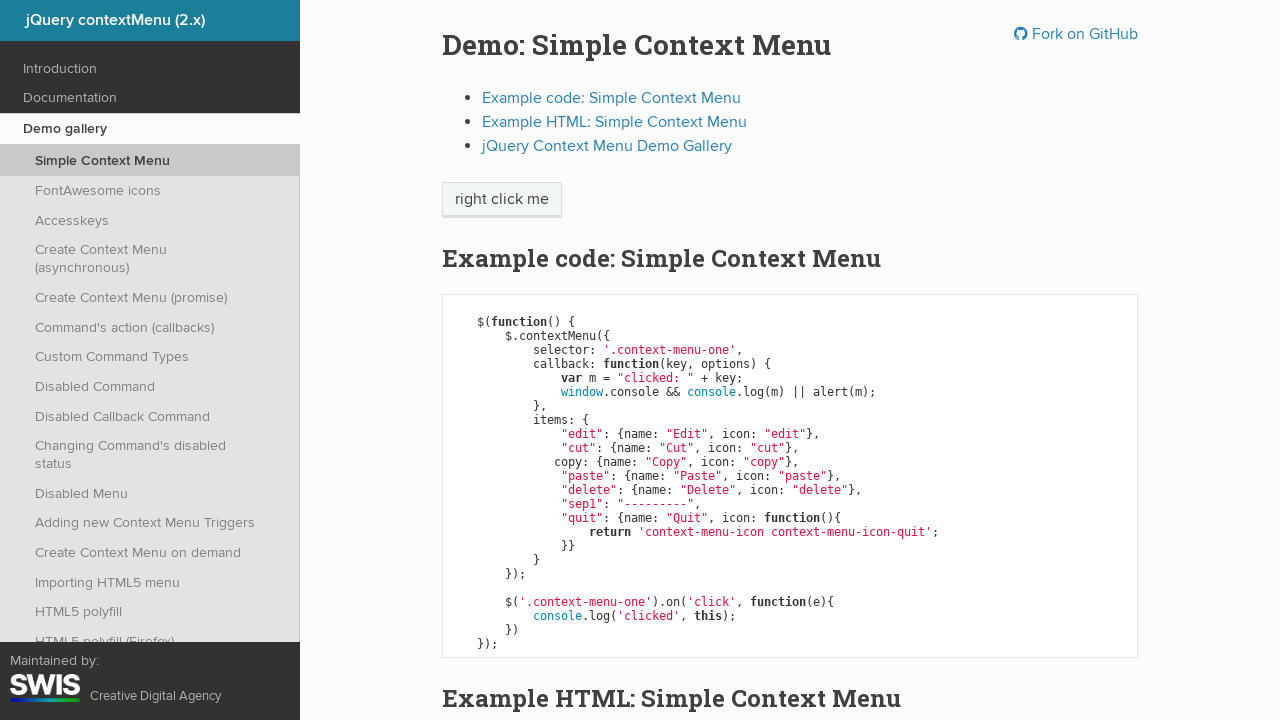

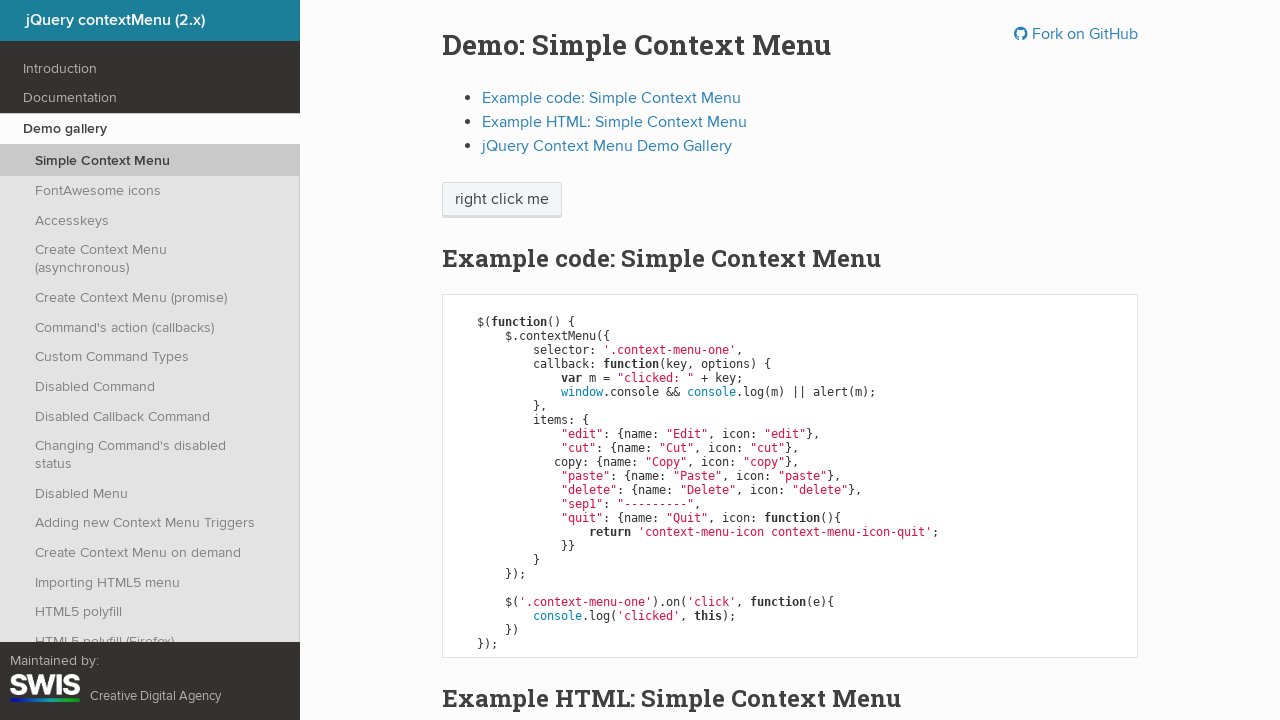